Tests keyboard actions by moving to a text input field, clicking on it, and entering text with Shift key modifier to produce uppercase text

Starting URL: https://www.tutorialspoint.com/selenium/practice/text-box.php

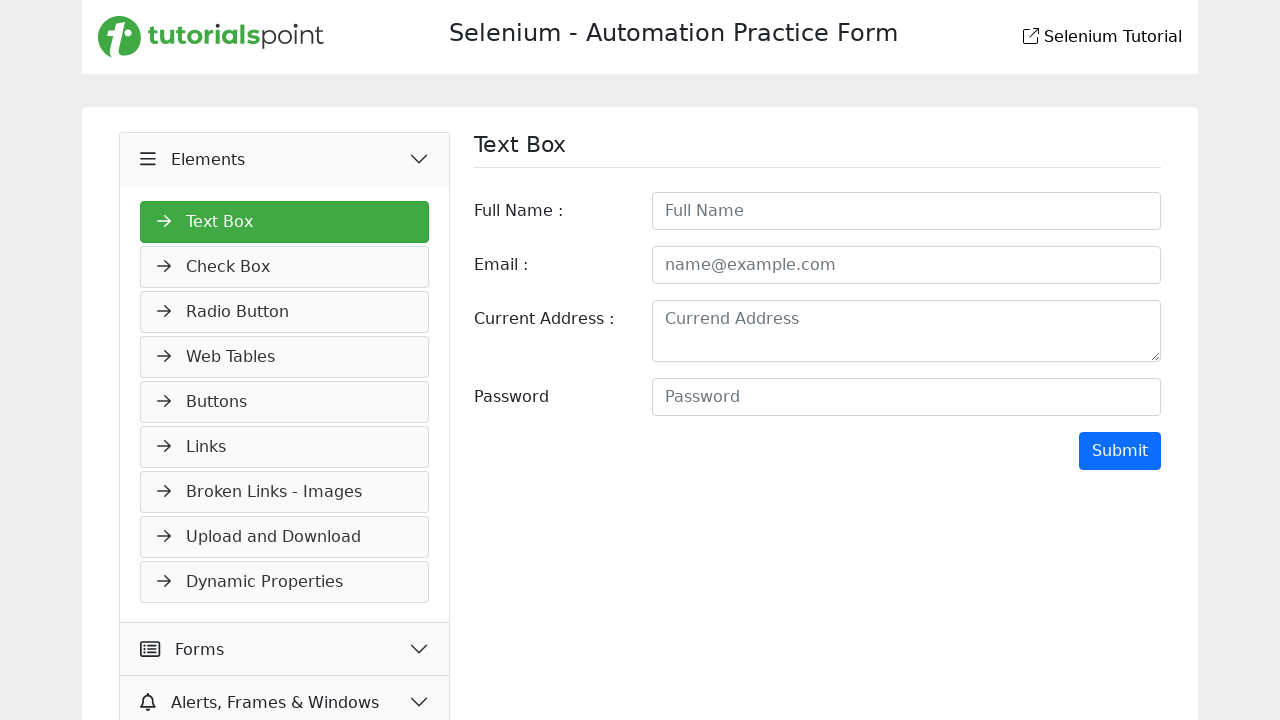

Located the fullname input field
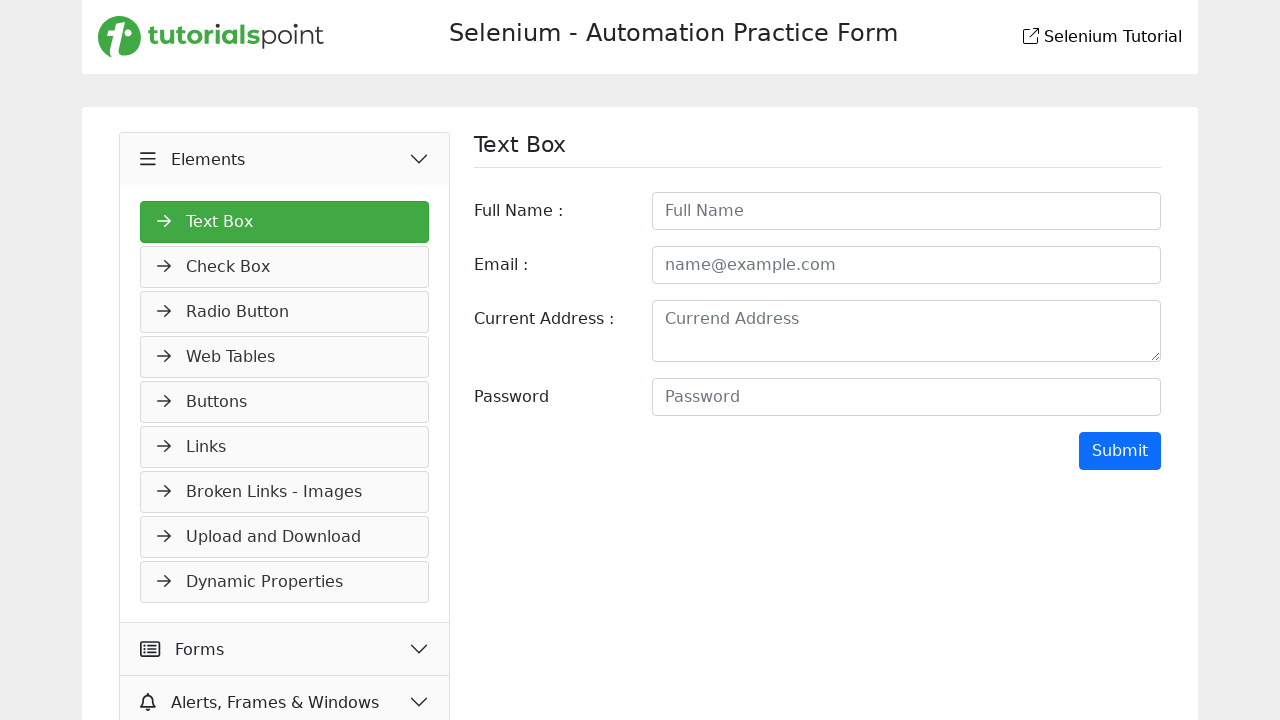

Hovered over the fullname input field at (906, 211) on xpath=//*[@id='fullname']
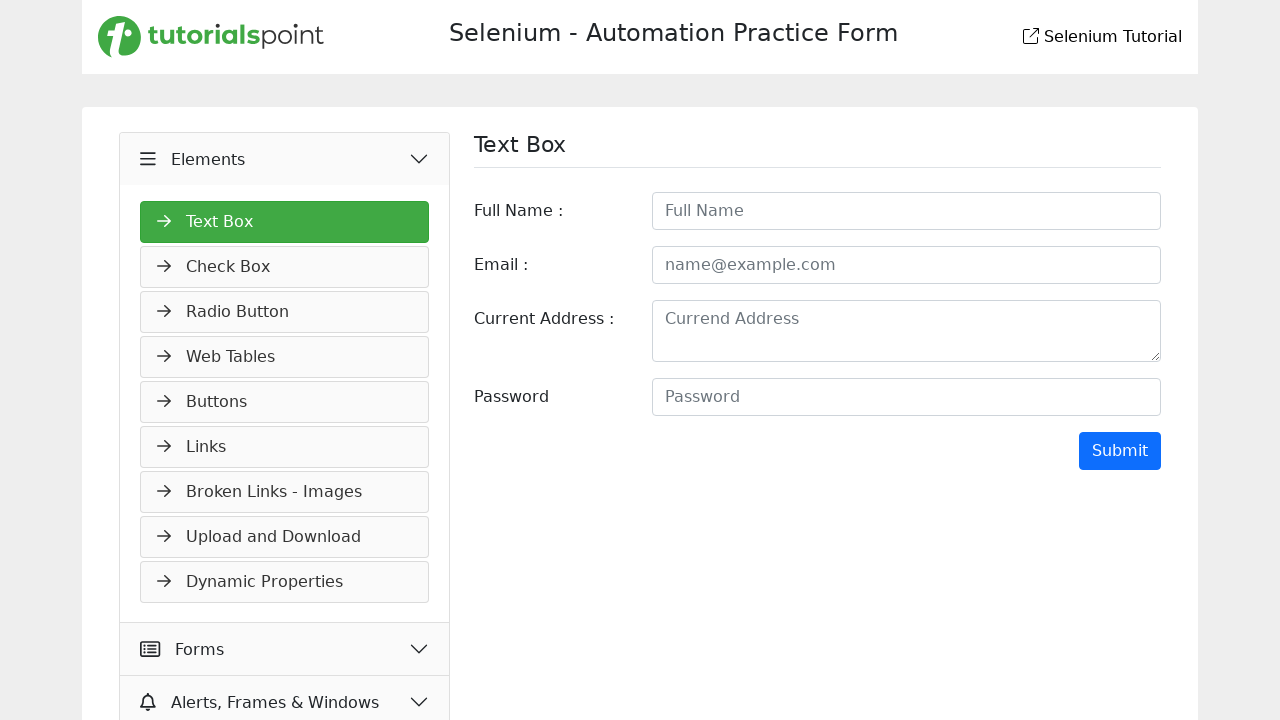

Clicked on the fullname input field at (906, 211) on xpath=//*[@id='fullname']
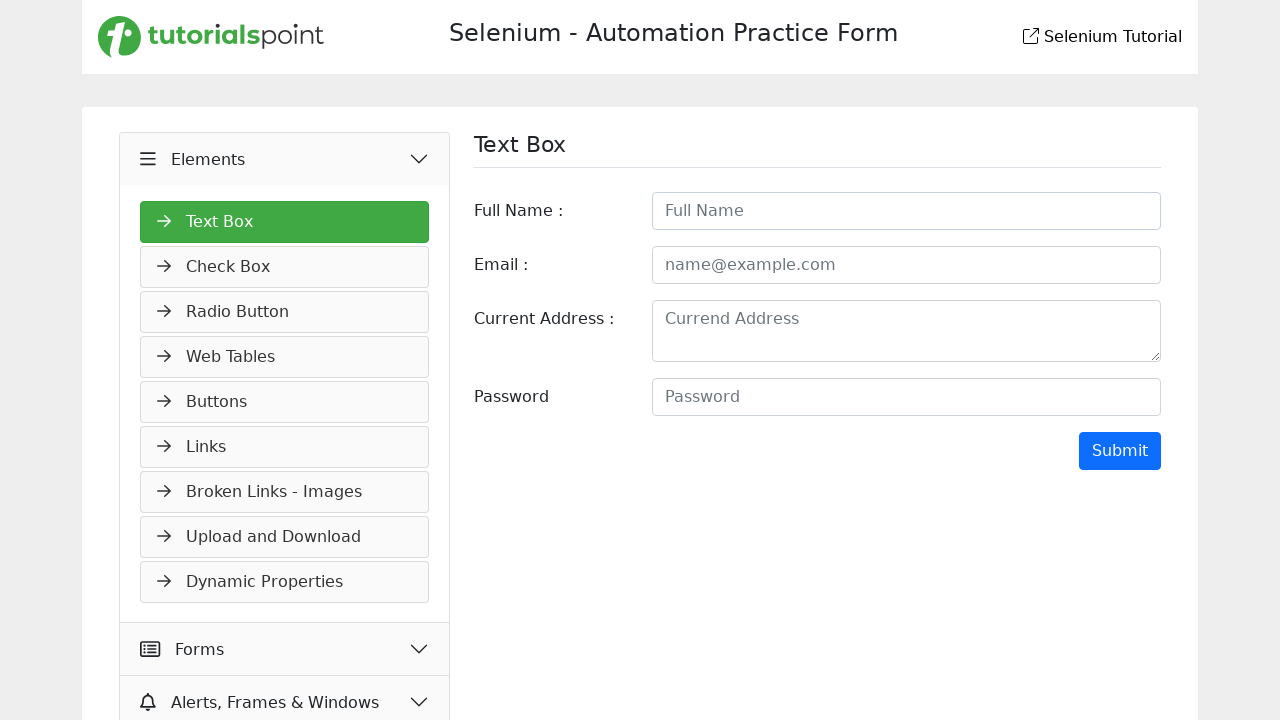

Pressed Shift key down
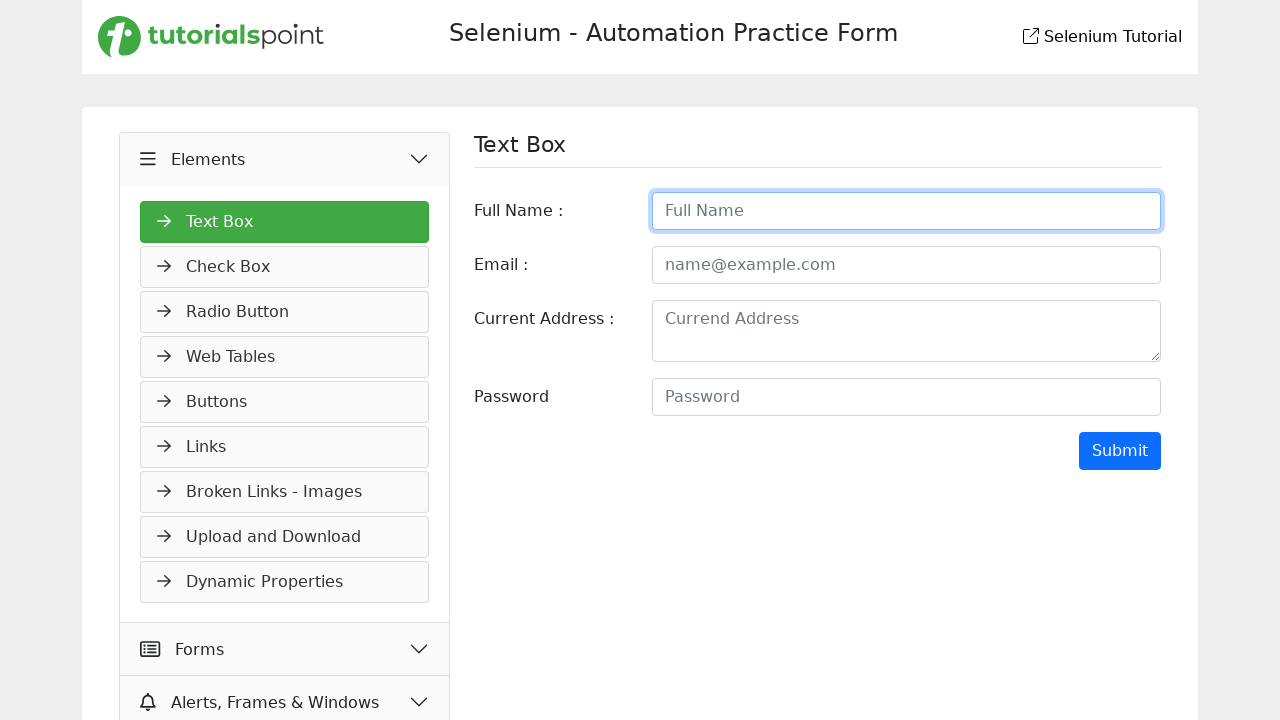

Typed 'Selenium' with Shift key modifier to produce uppercase text on xpath=//*[@id='fullname']
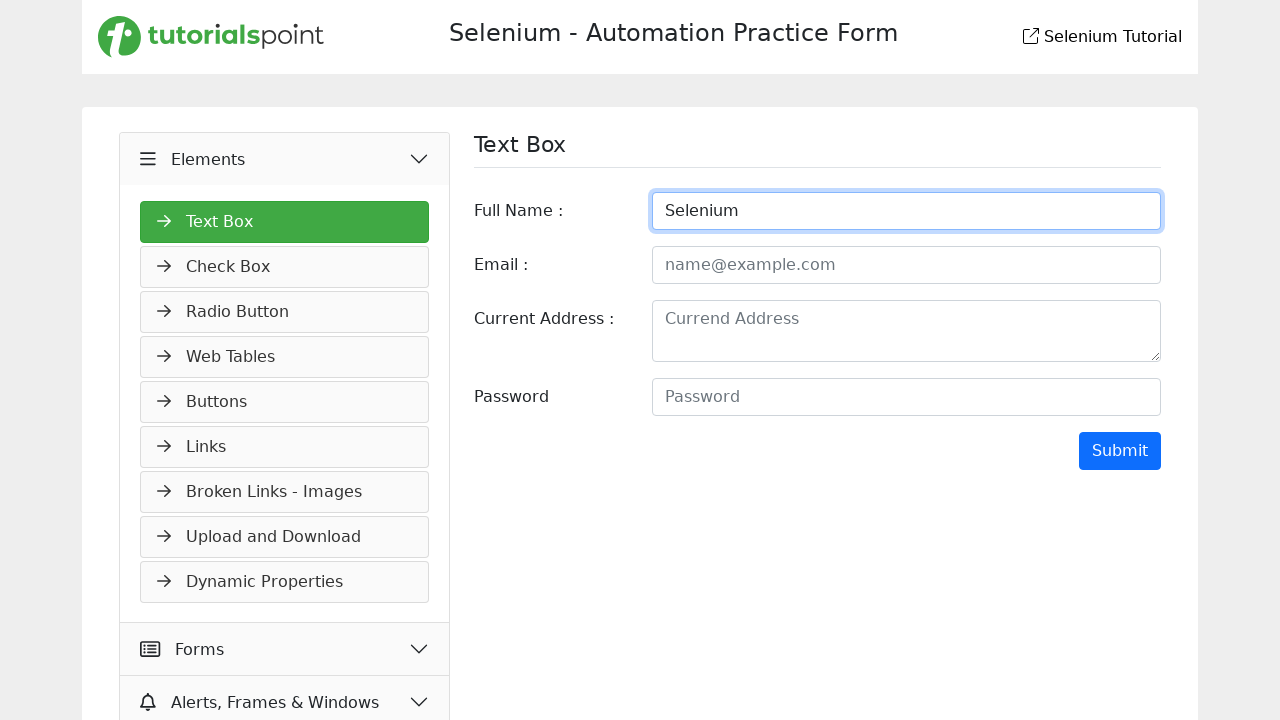

Released Shift key
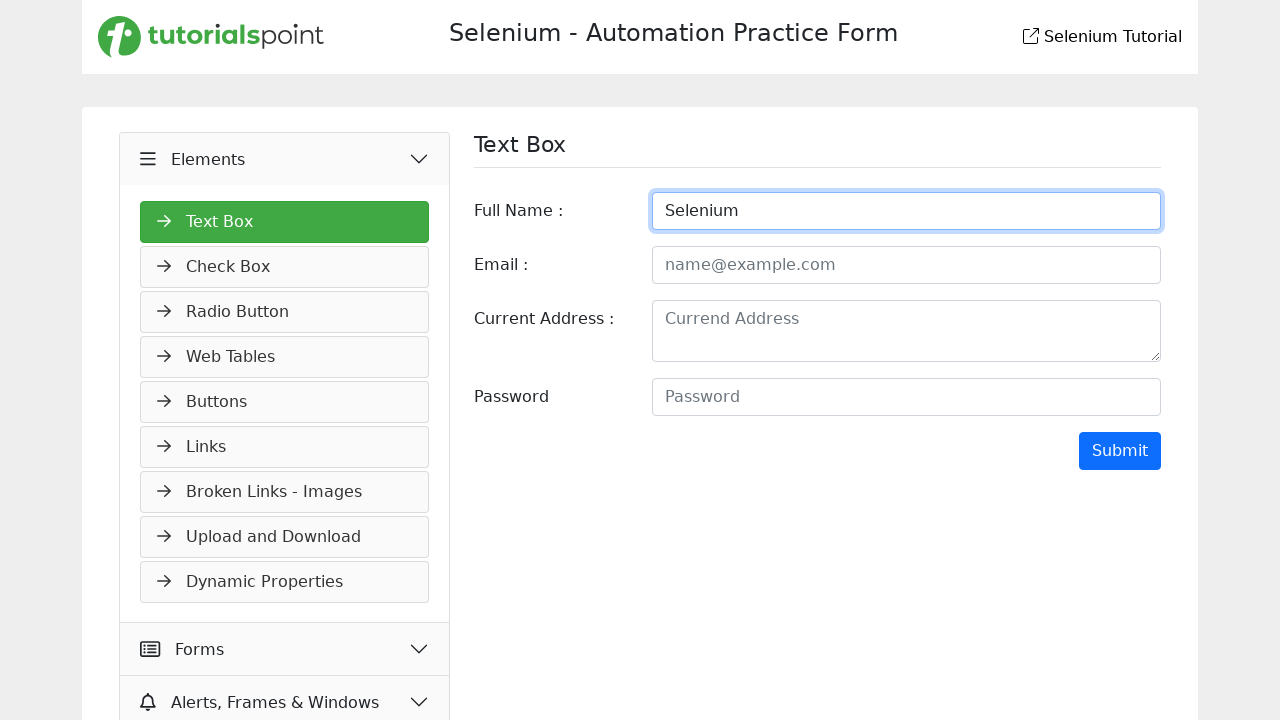

Retrieved the entered text from fullname input field
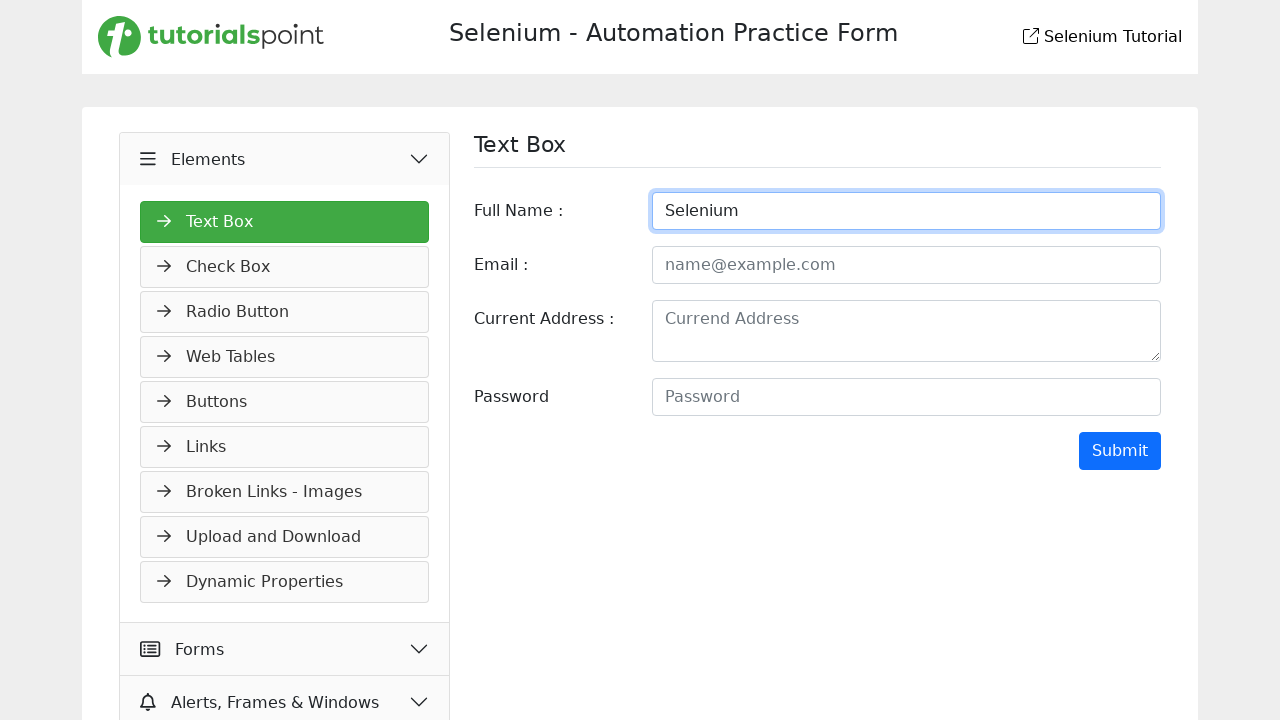

Verified entered text: None
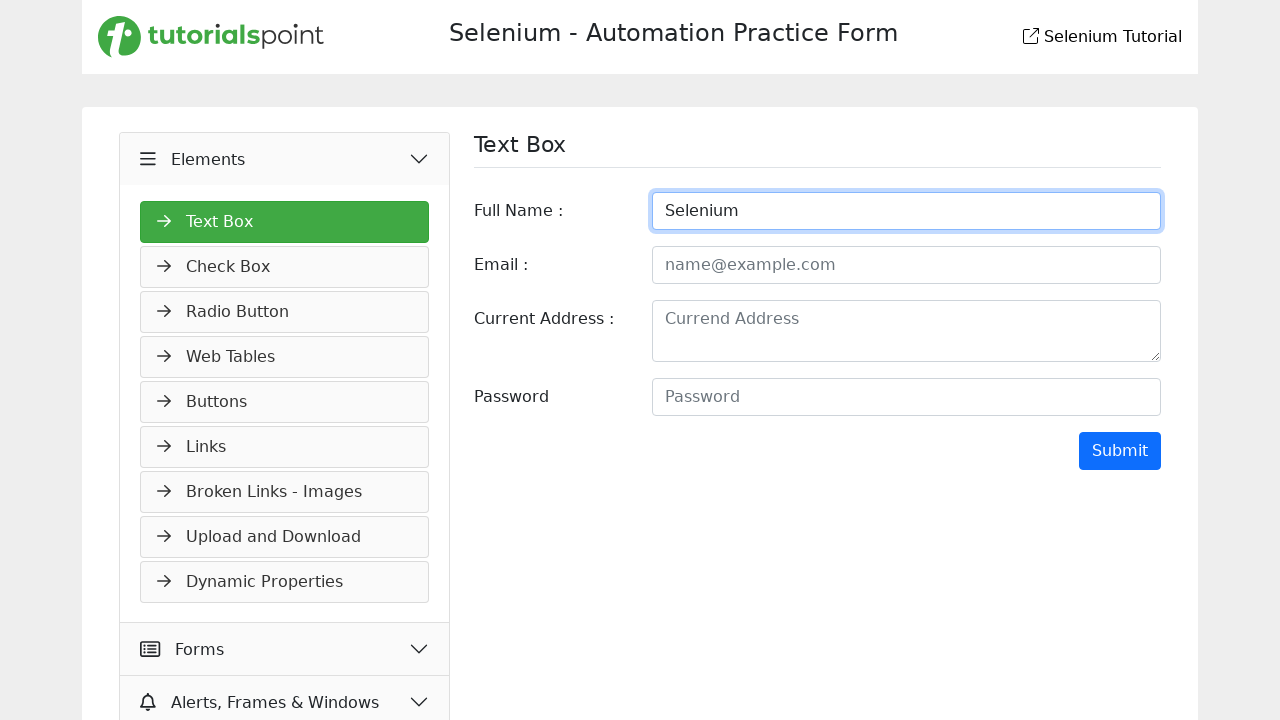

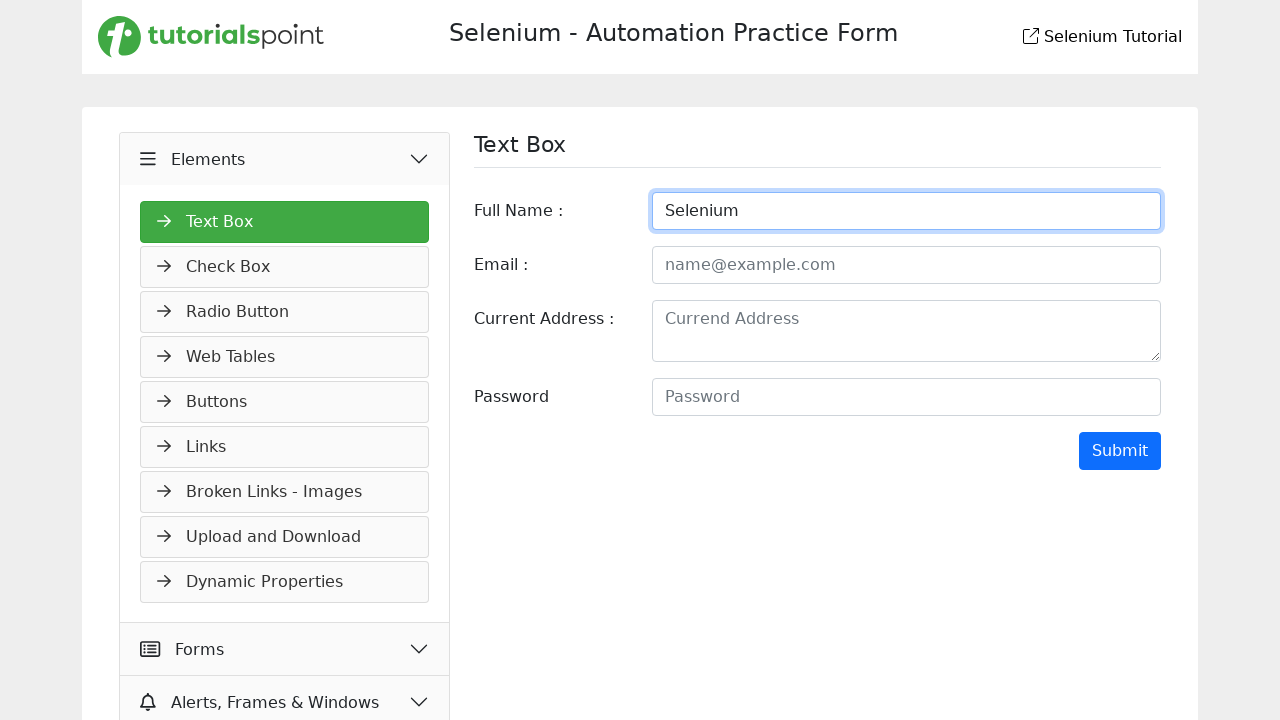